Tests browser navigation functionality on a demo site by clicking the "Forgot your password?" link, then using browser back, forward, and refresh controls to navigate between pages.

Starting URL: https://opensource-demo.orangehrmlive.com/web/index.php/auth/login

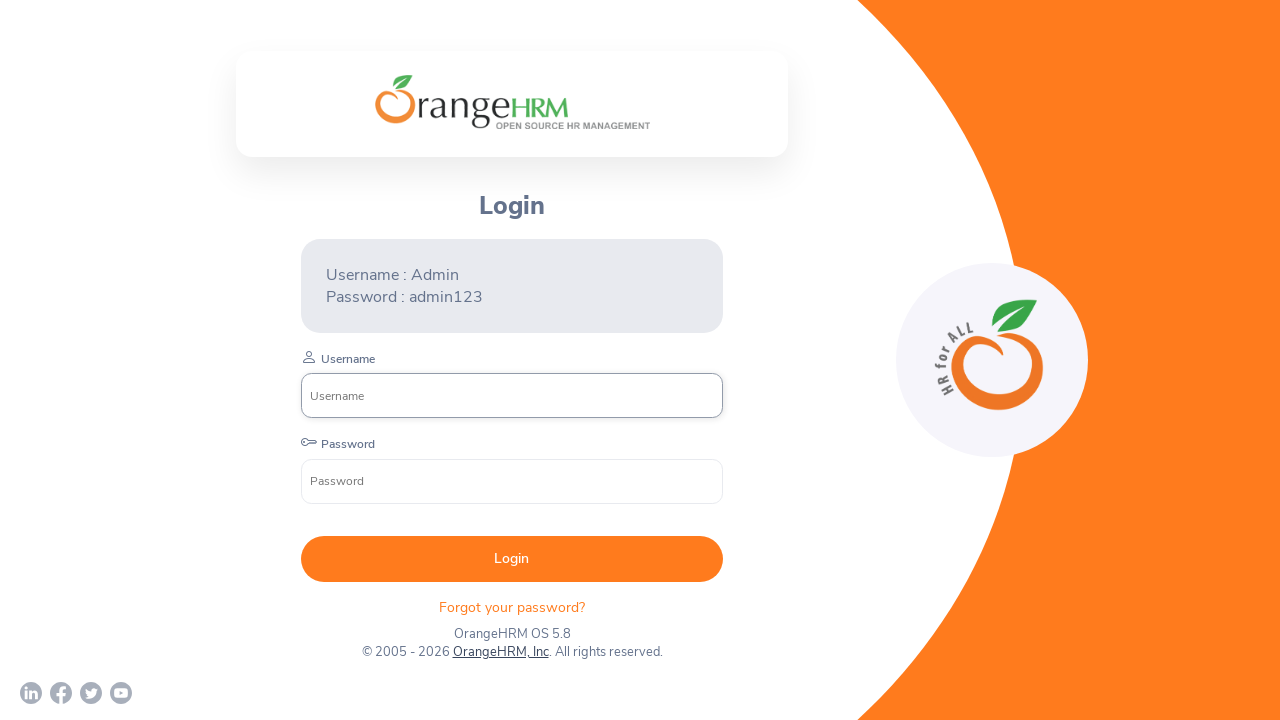

Login container loaded on OrangeHRM demo site
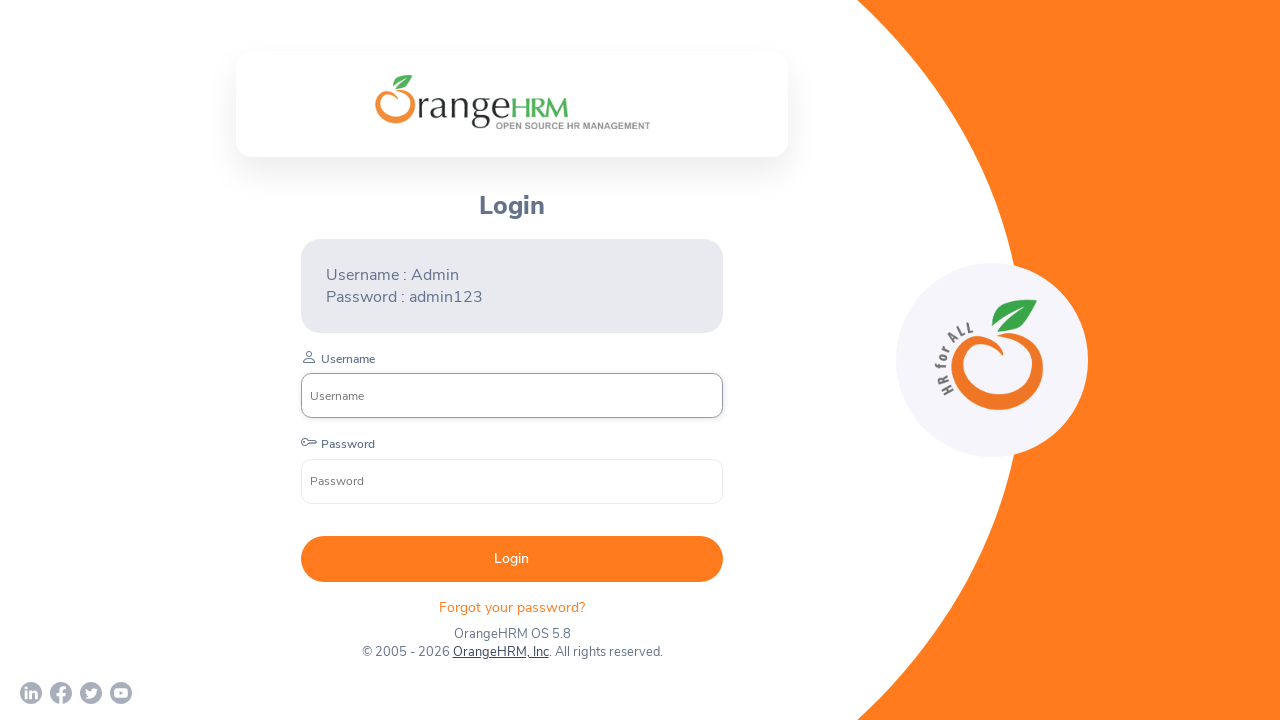

Clicked 'Forgot your password?' link at (512, 607) on p.oxd-text.oxd-text--p.orangehrm-login-forgot-header
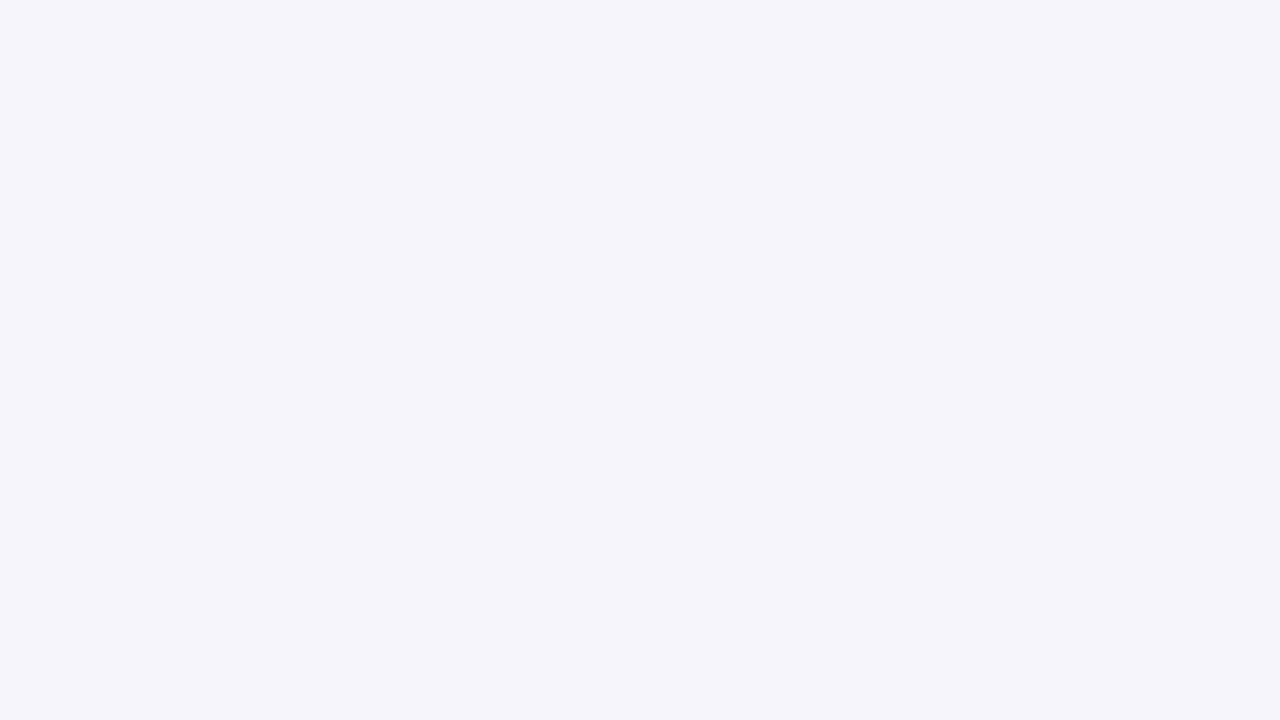

Forgot password page loaded
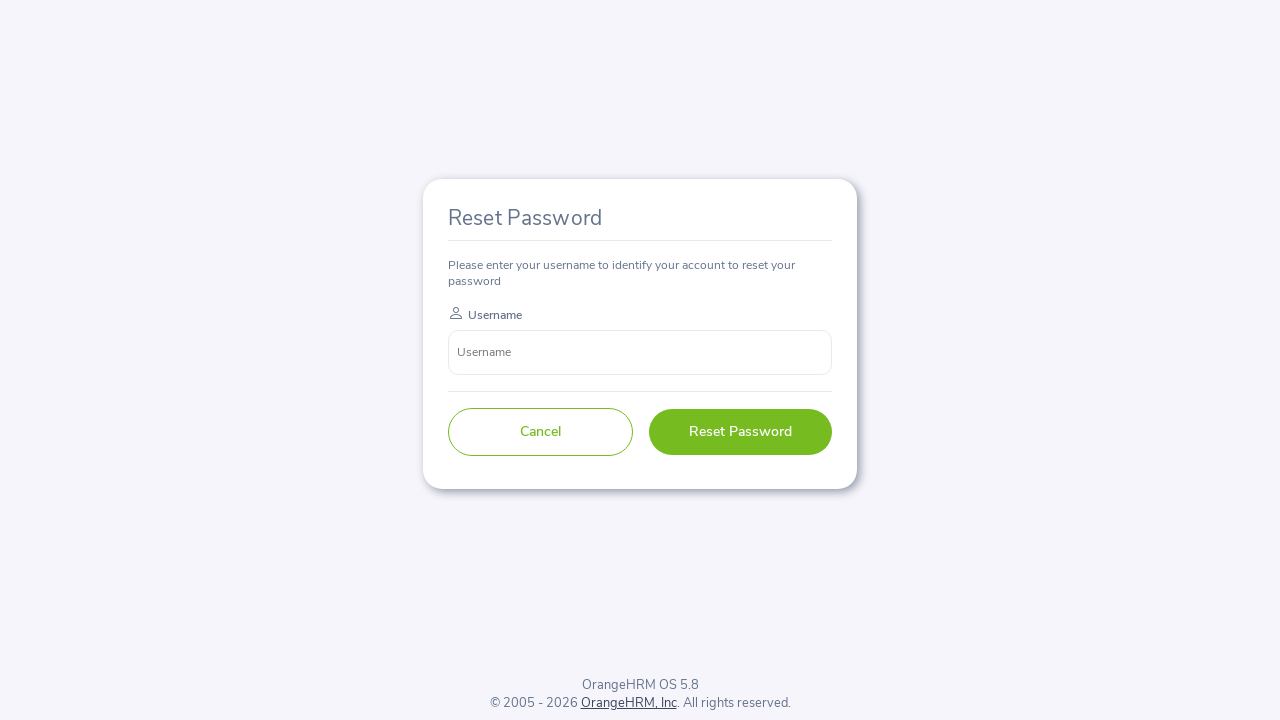

Navigated back to login page using browser back button
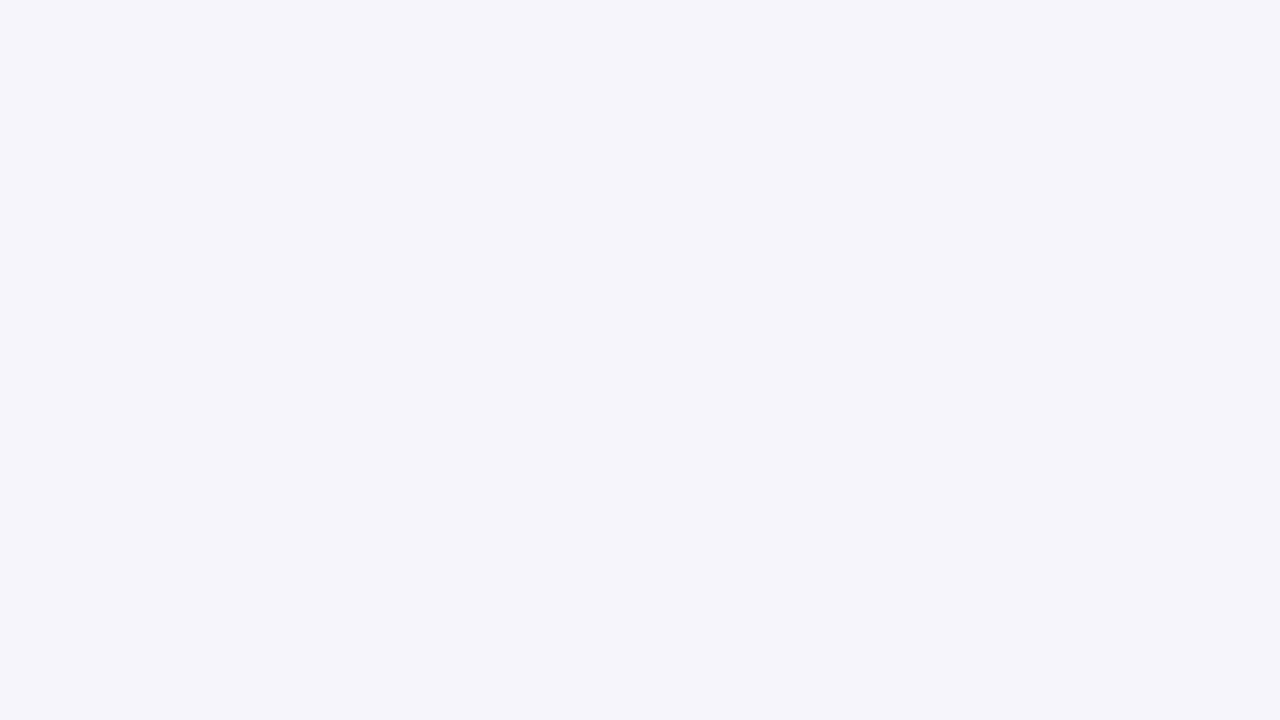

Login page fully loaded after back navigation
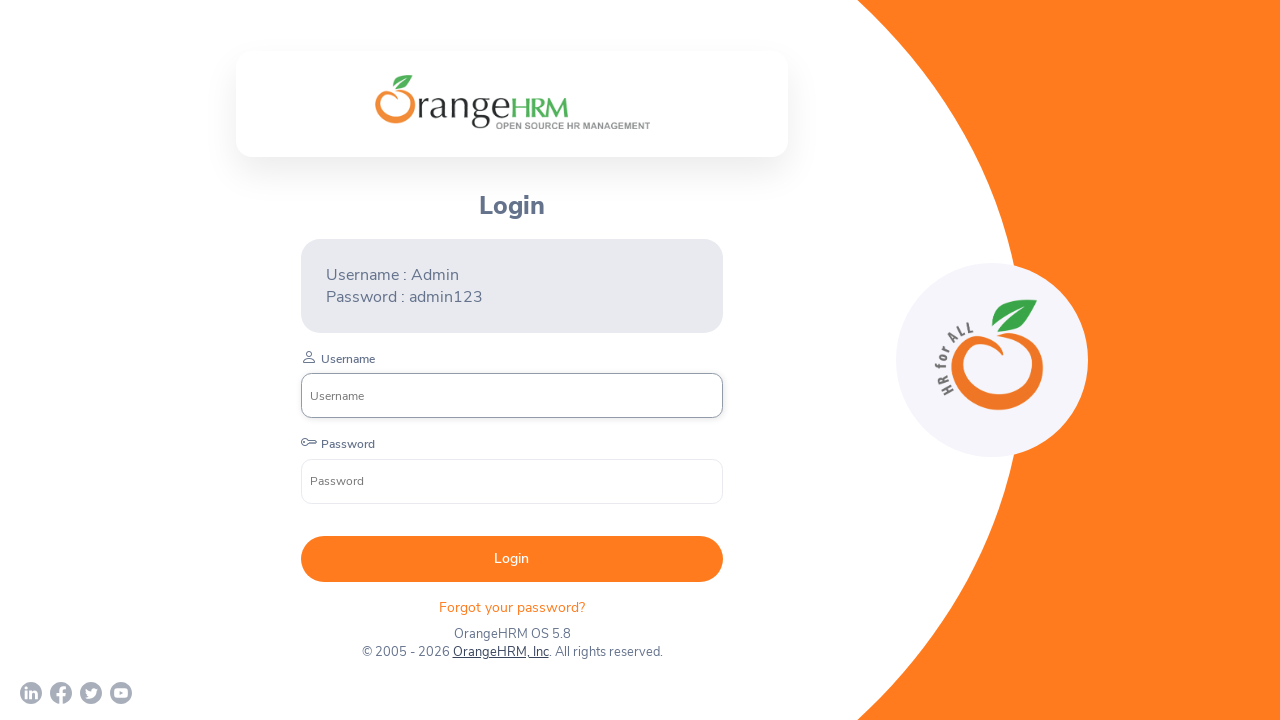

Navigated forward to forgot password page using browser forward button
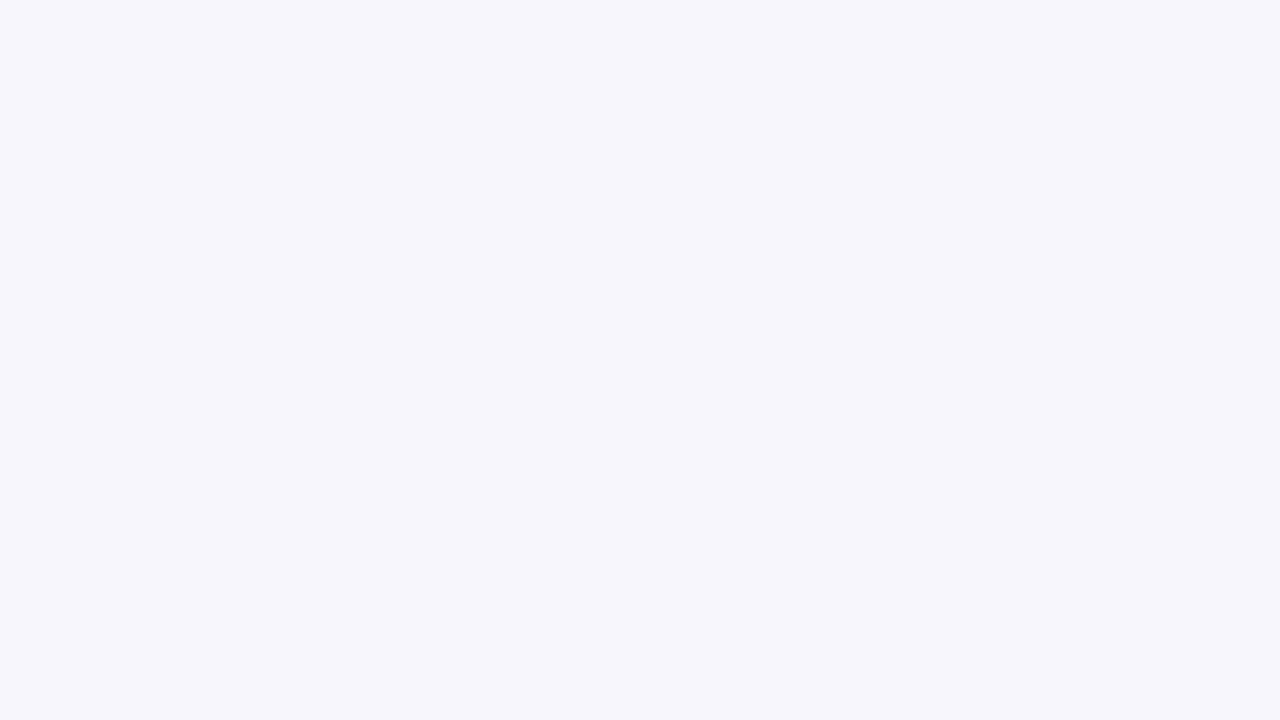

Forgot password page fully loaded after forward navigation
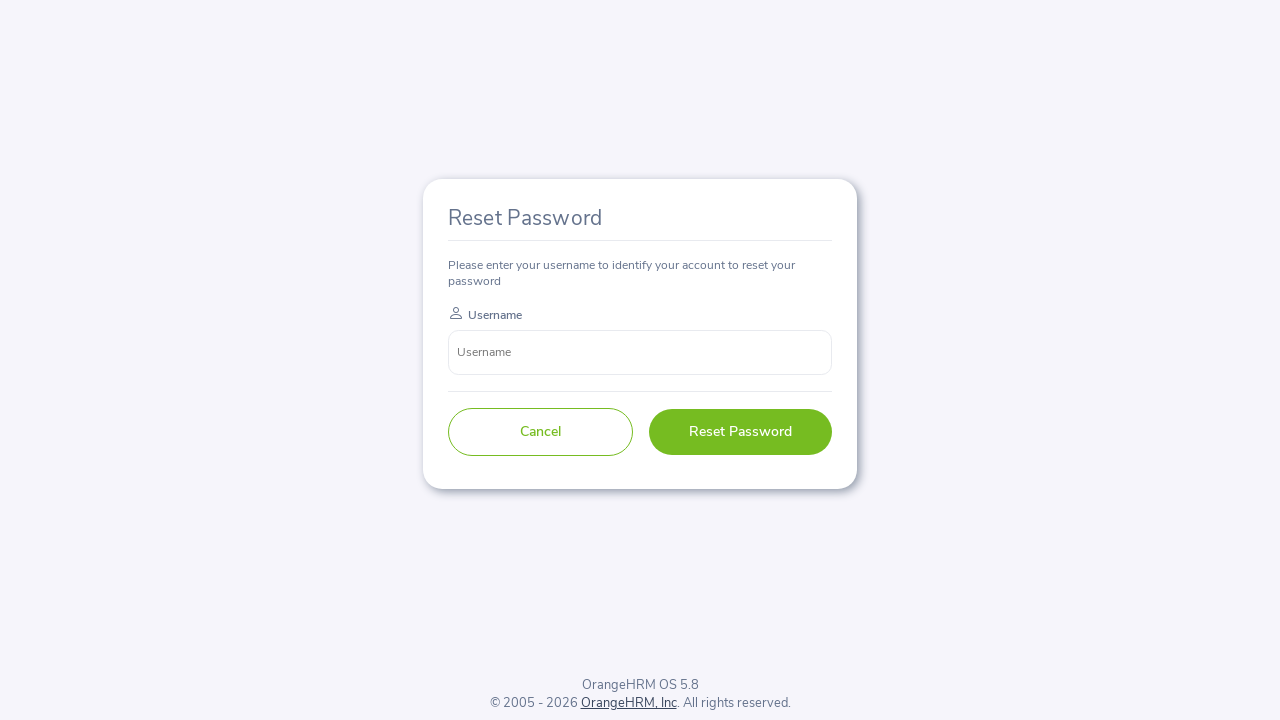

Refreshed the forgot password page
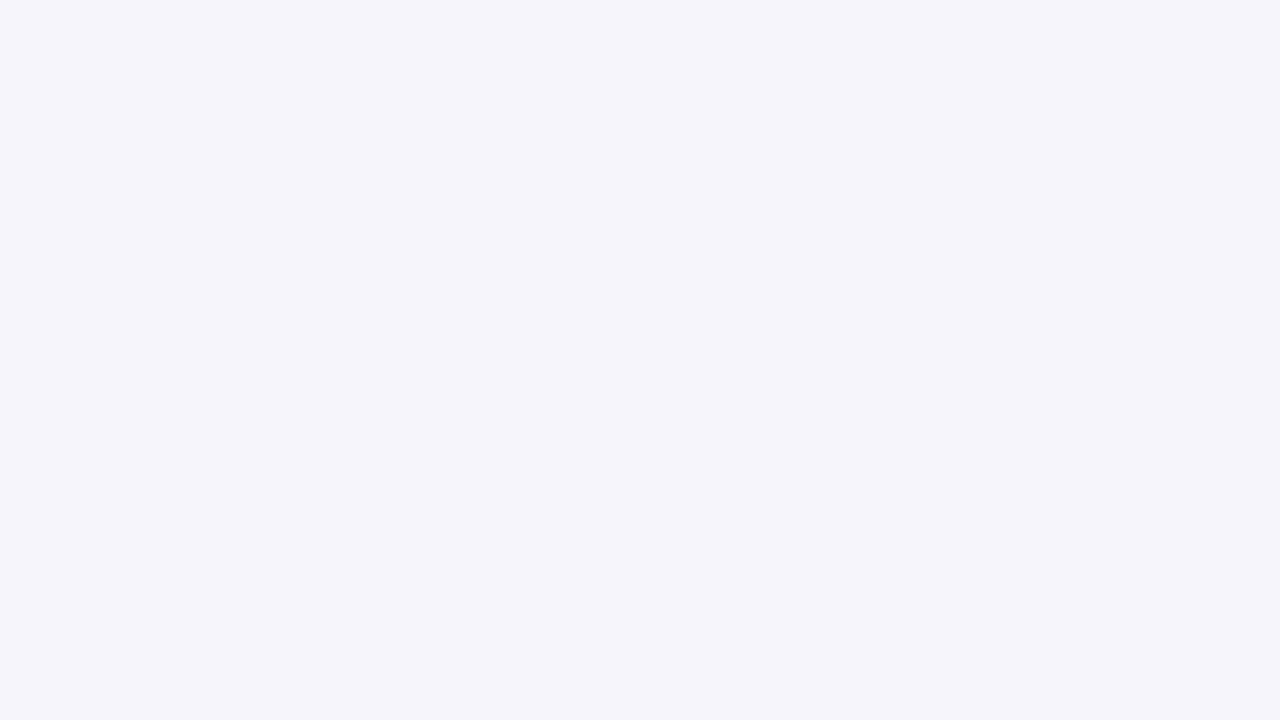

Forgot password page fully loaded after refresh
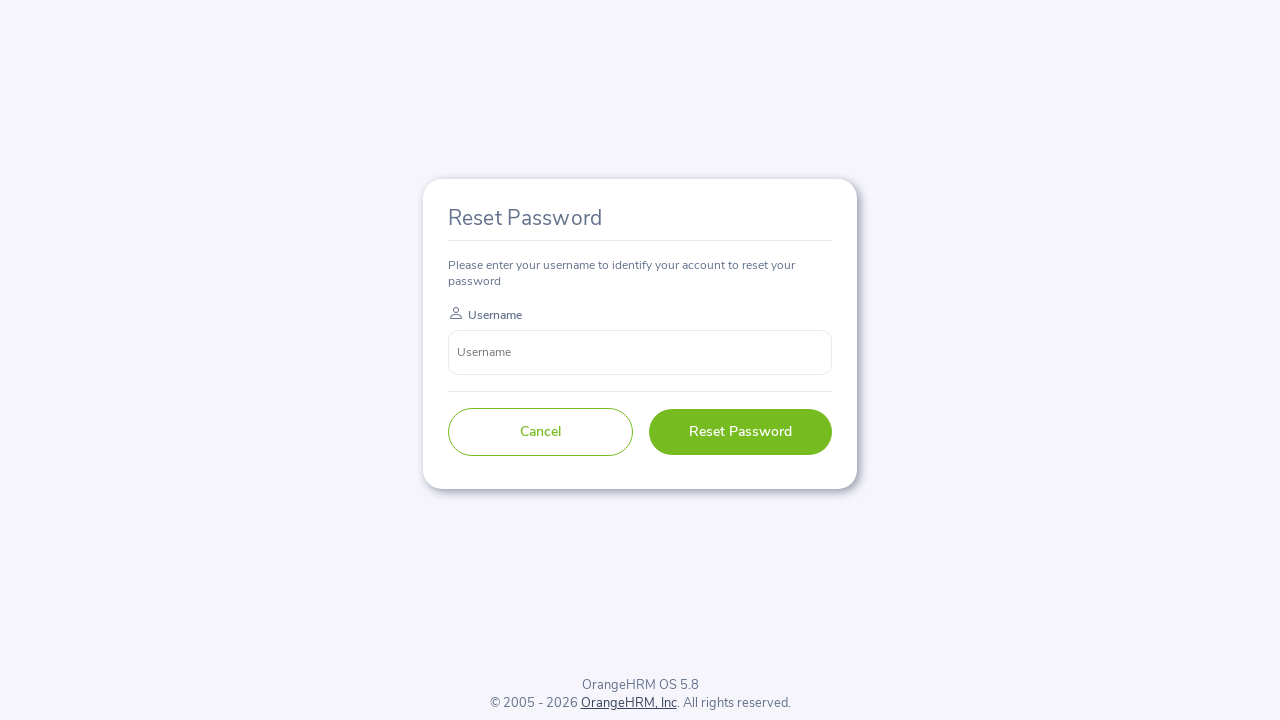

Navigated back to login page using browser back button
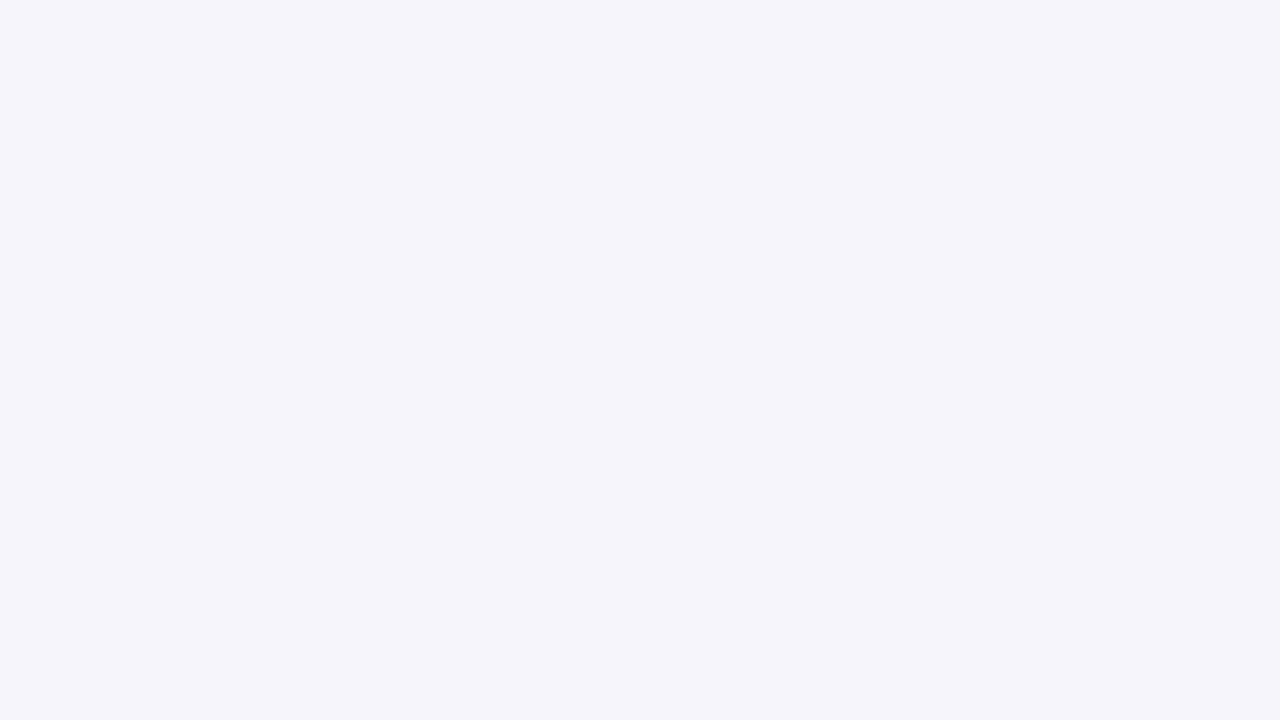

Confirmed return to login page - login container visible
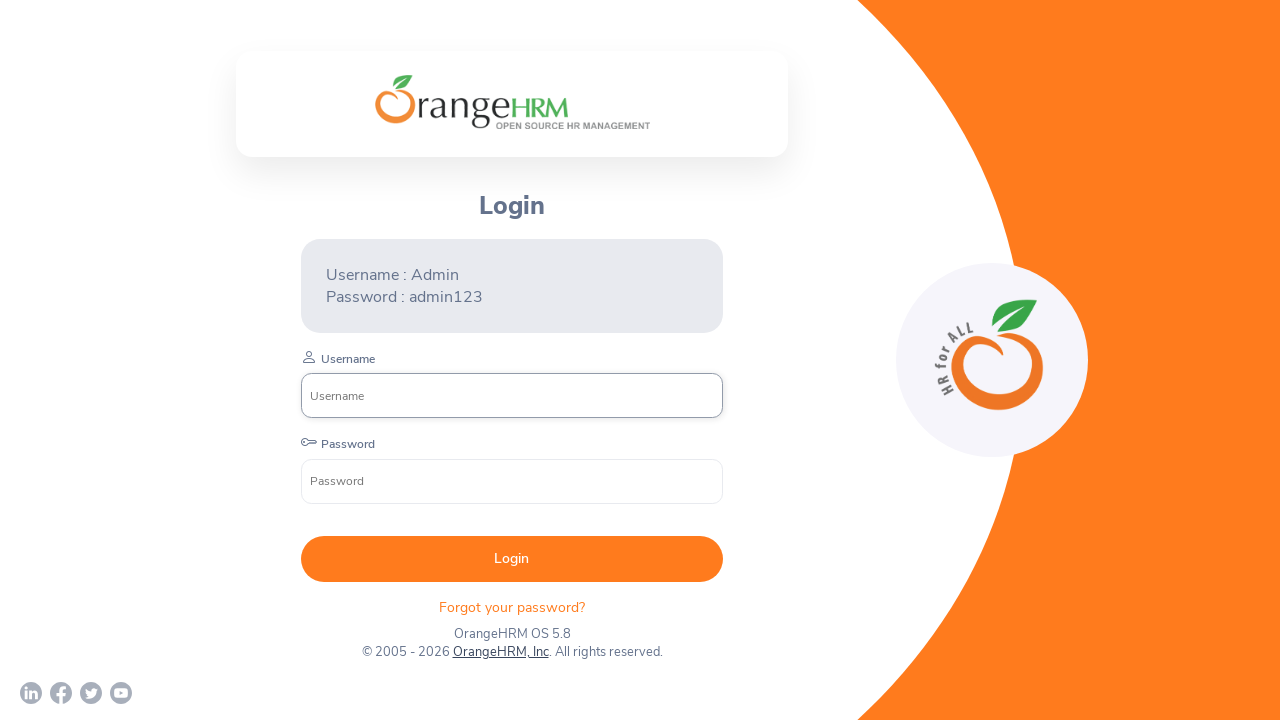

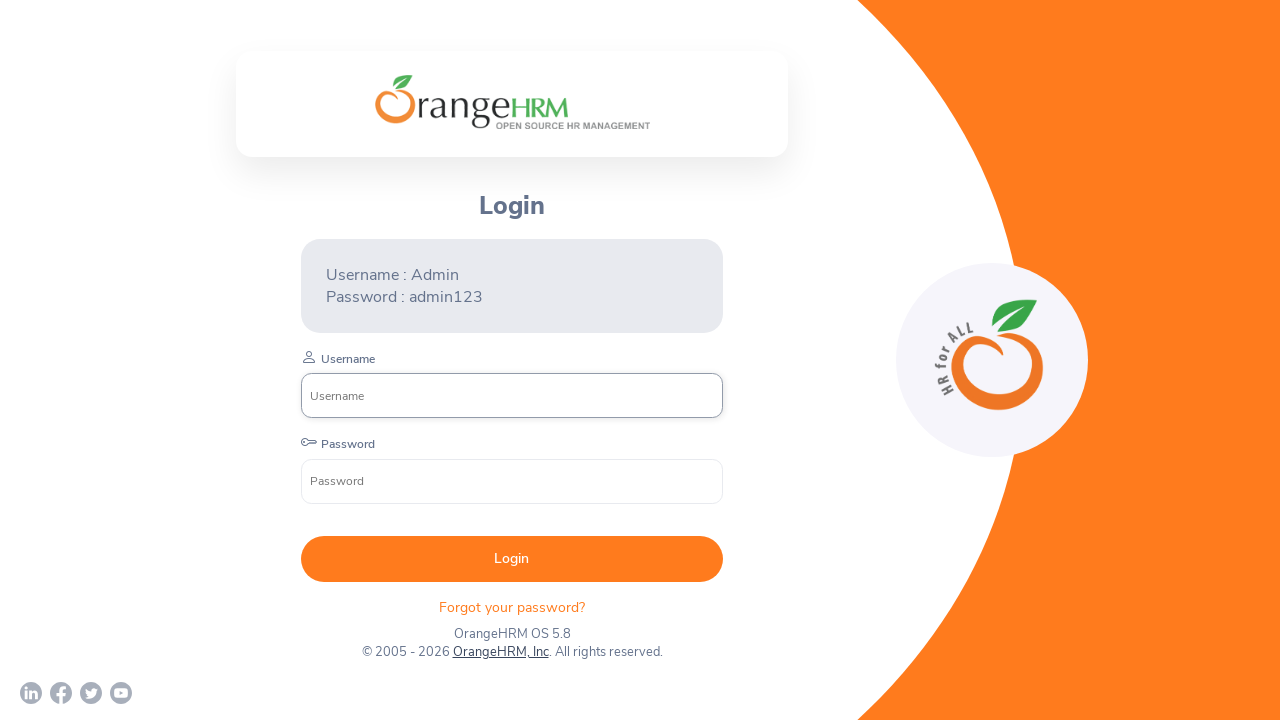